Tests JavaScript alert handling by triggering alert and accepting it

Starting URL: https://the-internet.herokuapp.com/javascript_alerts

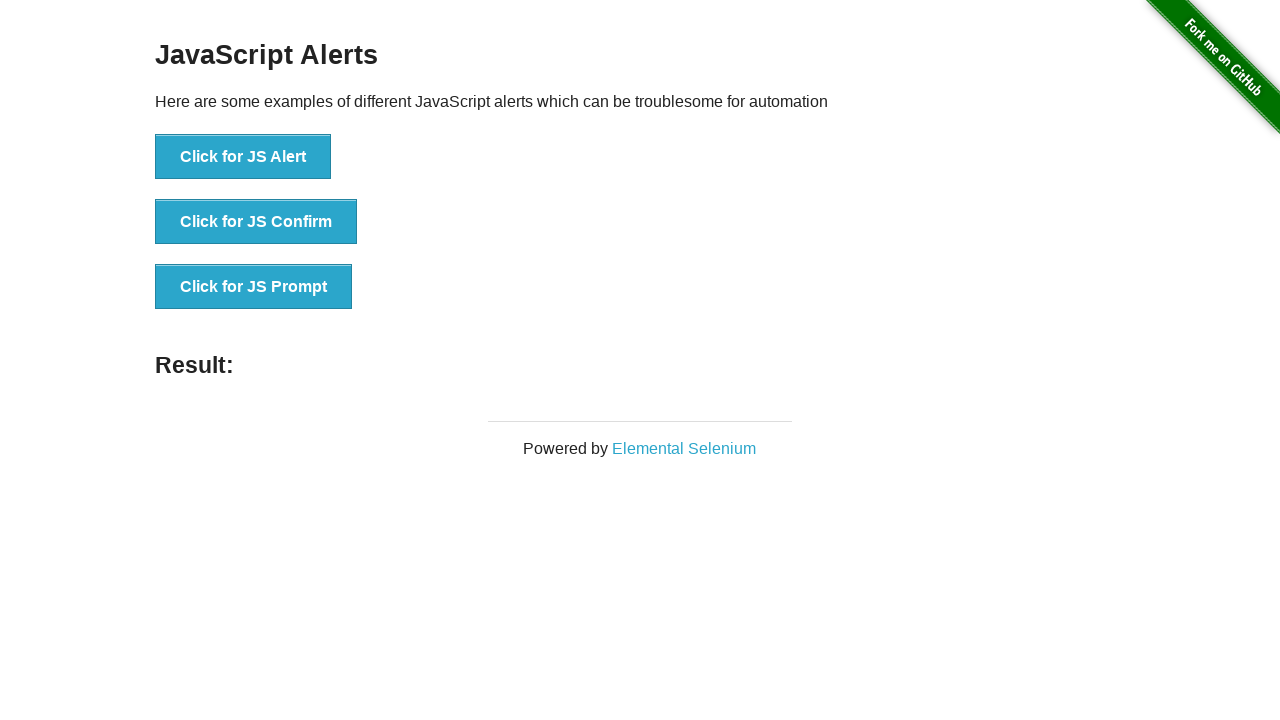

Set up dialog handler to accept alerts
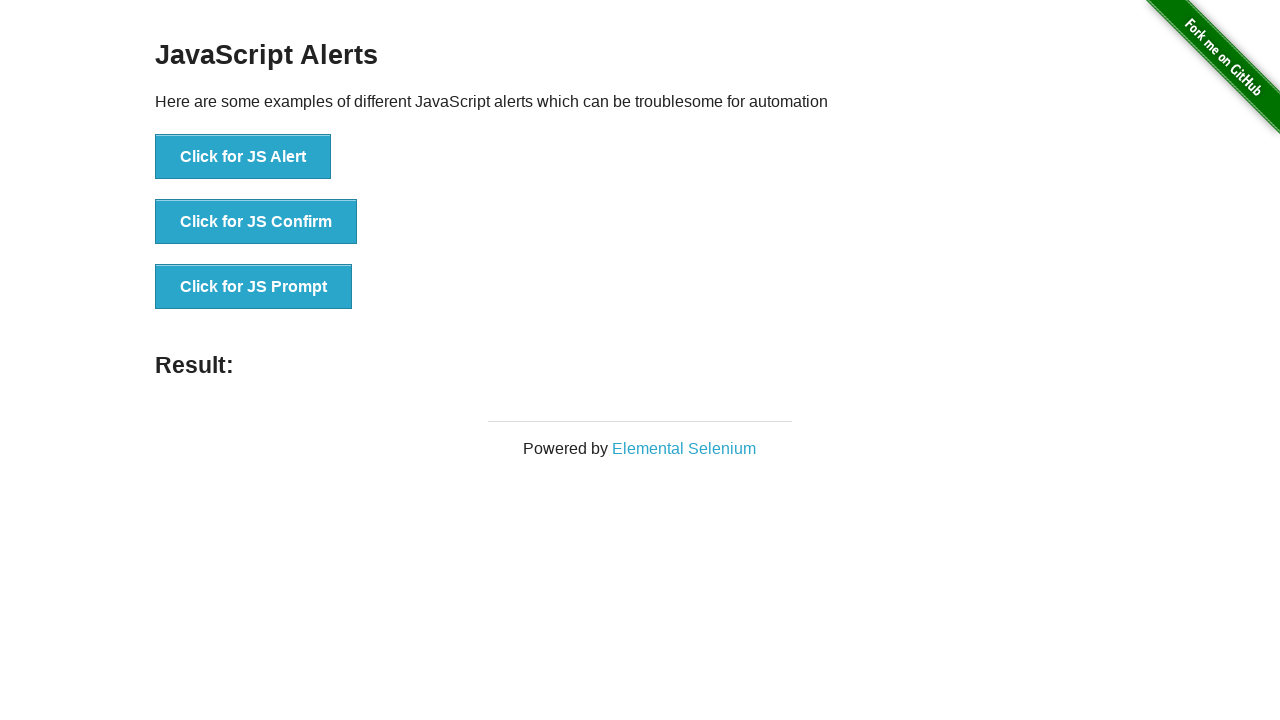

Clicked button to trigger JavaScript alert at (243, 157) on xpath=//button[text()='Click for JS Alert']
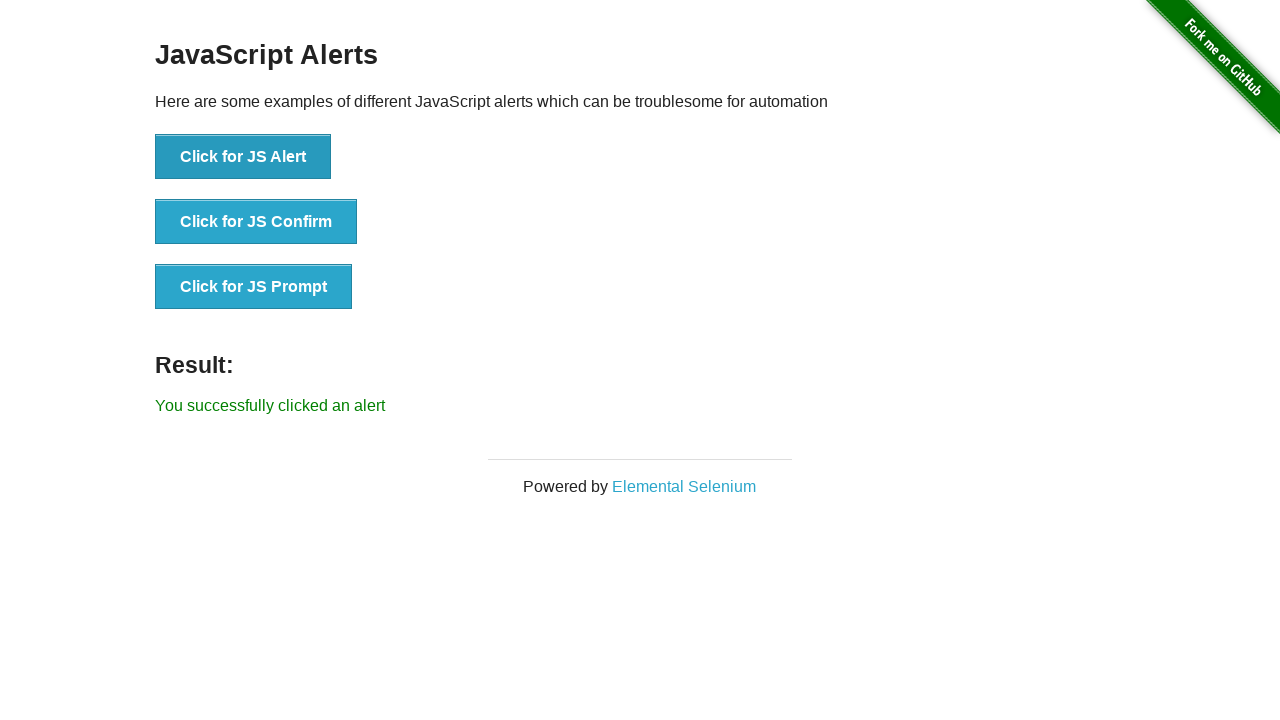

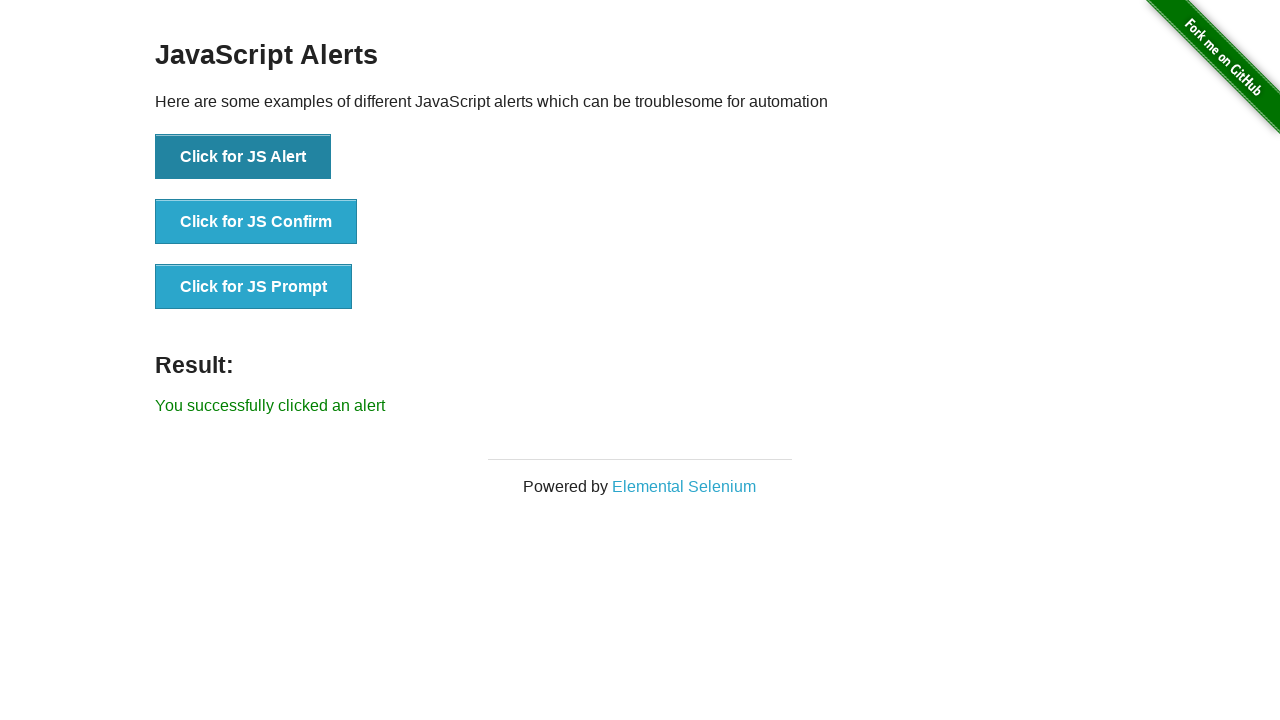